Tests JavaScript alert handling by triggering different types of alerts (simple alert, confirm dialog, and prompt) and interacting with them

Starting URL: http://the-internet.herokuapp.com/javascript_alerts

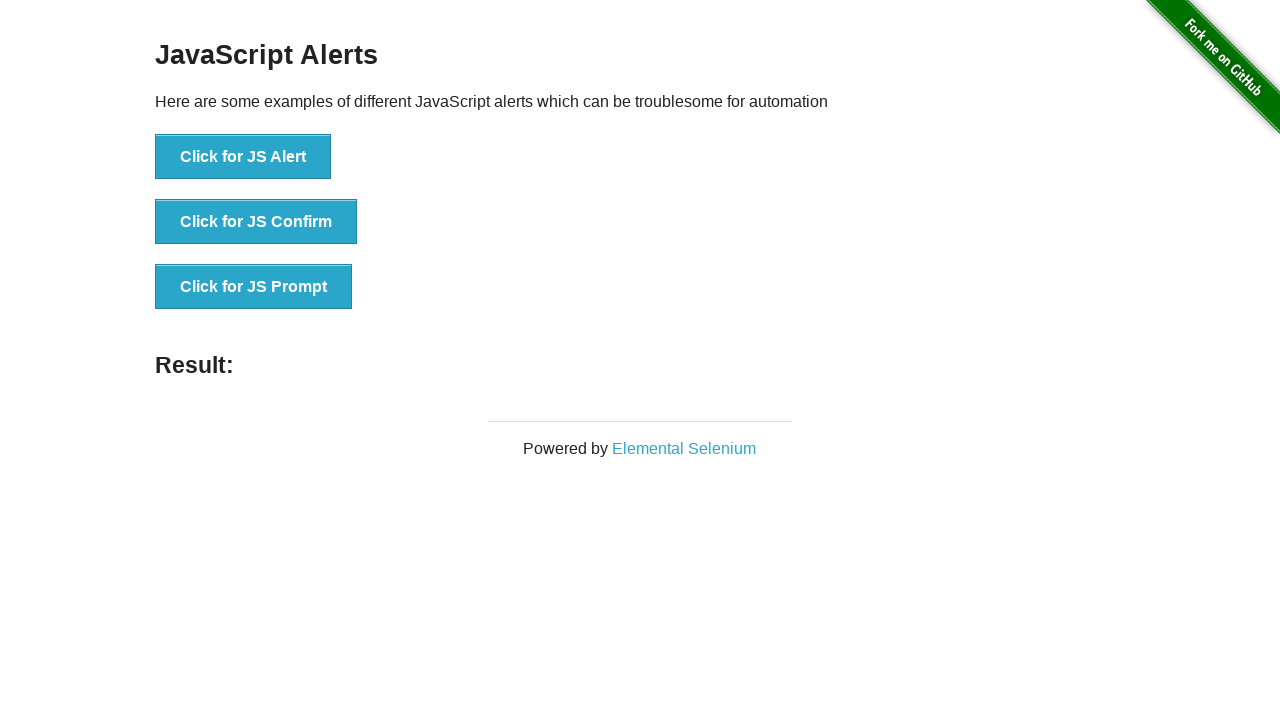

Clicked 'Click for JS Alert' button to trigger simple alert at (243, 157) on xpath=//button[contains(text(),'Click for JS Alert')]
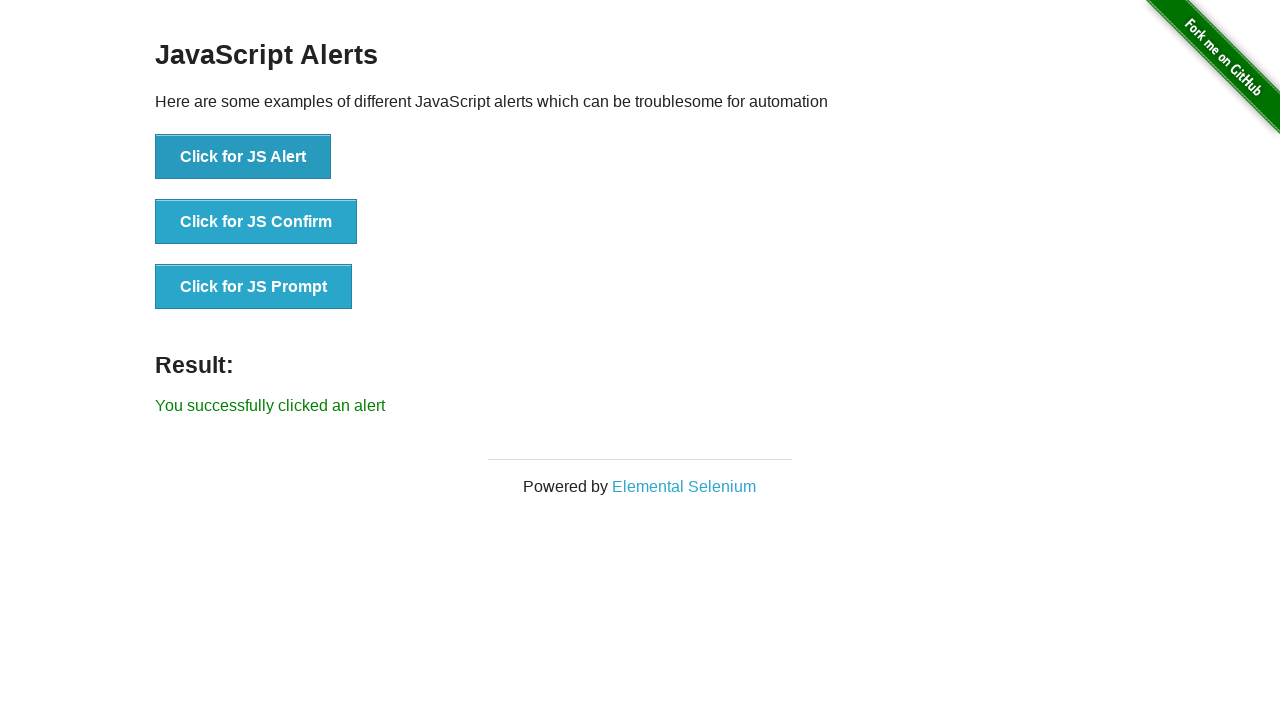

Set dialog handler to accept alerts
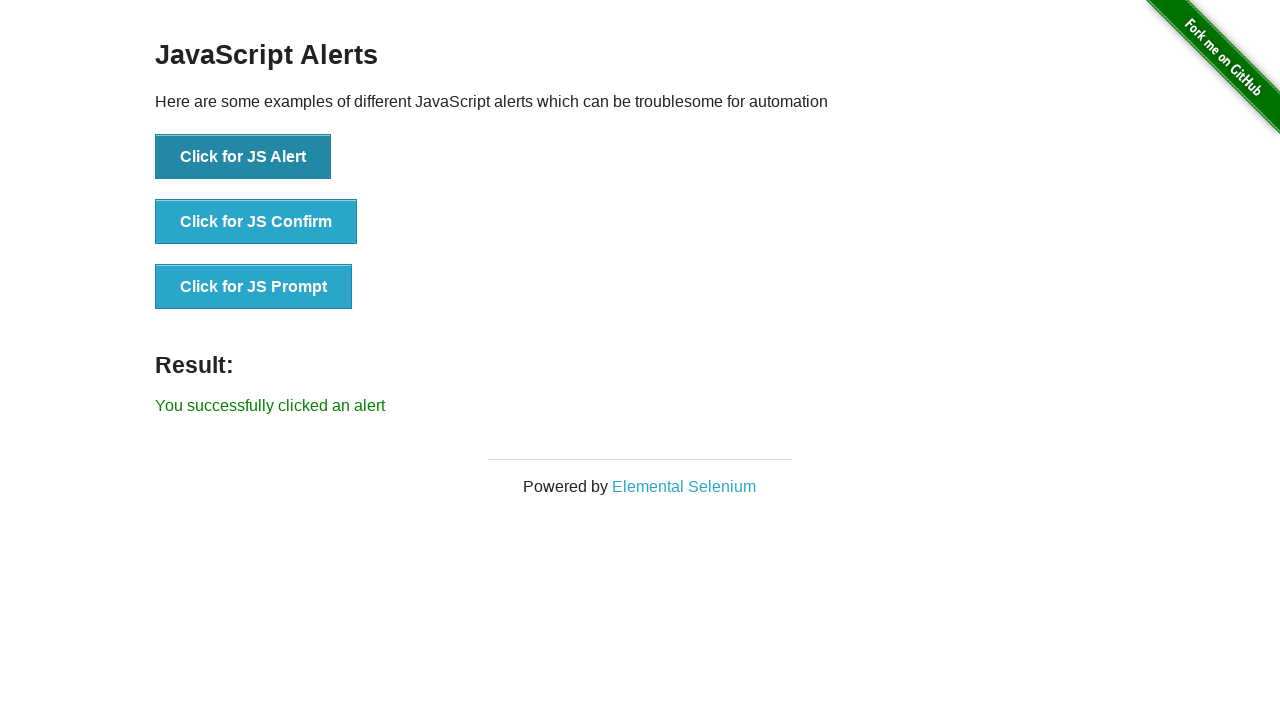

Waited 500ms for alert to be handled
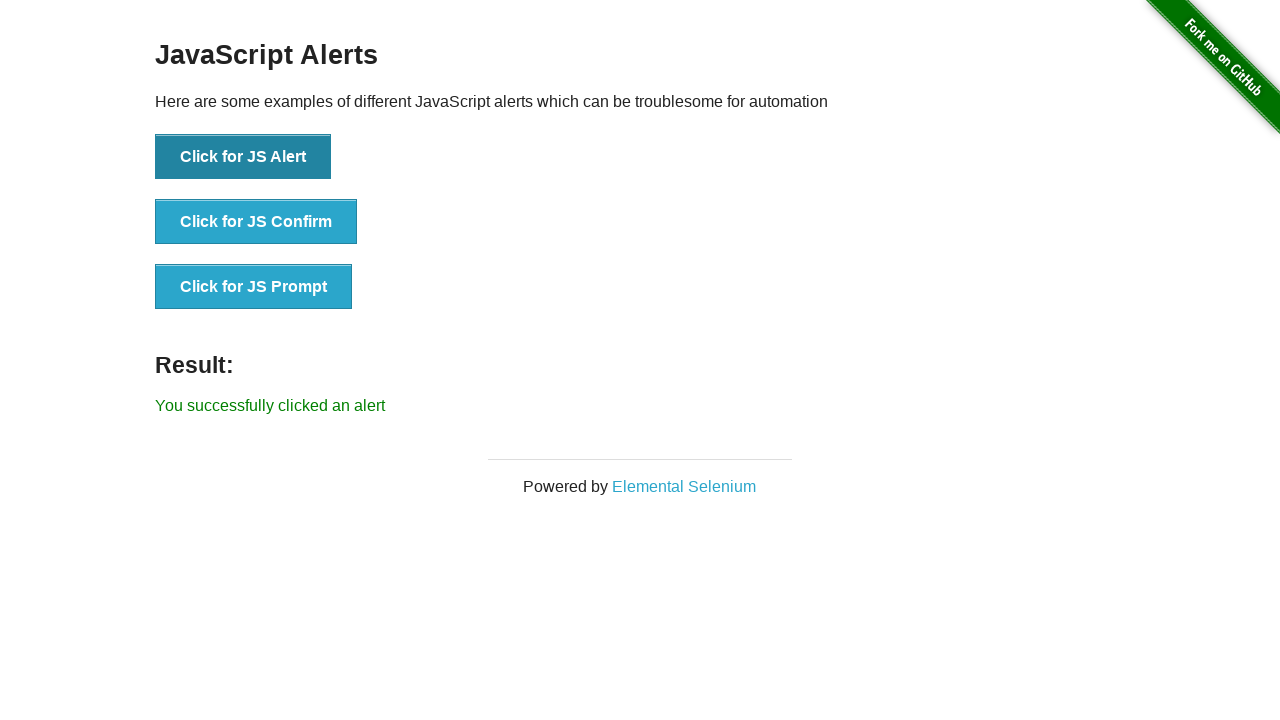

Clicked 'Click for JS Confirm' button to trigger confirm dialog at (256, 222) on xpath=//button[contains(text(),'Click for JS Confirm')]
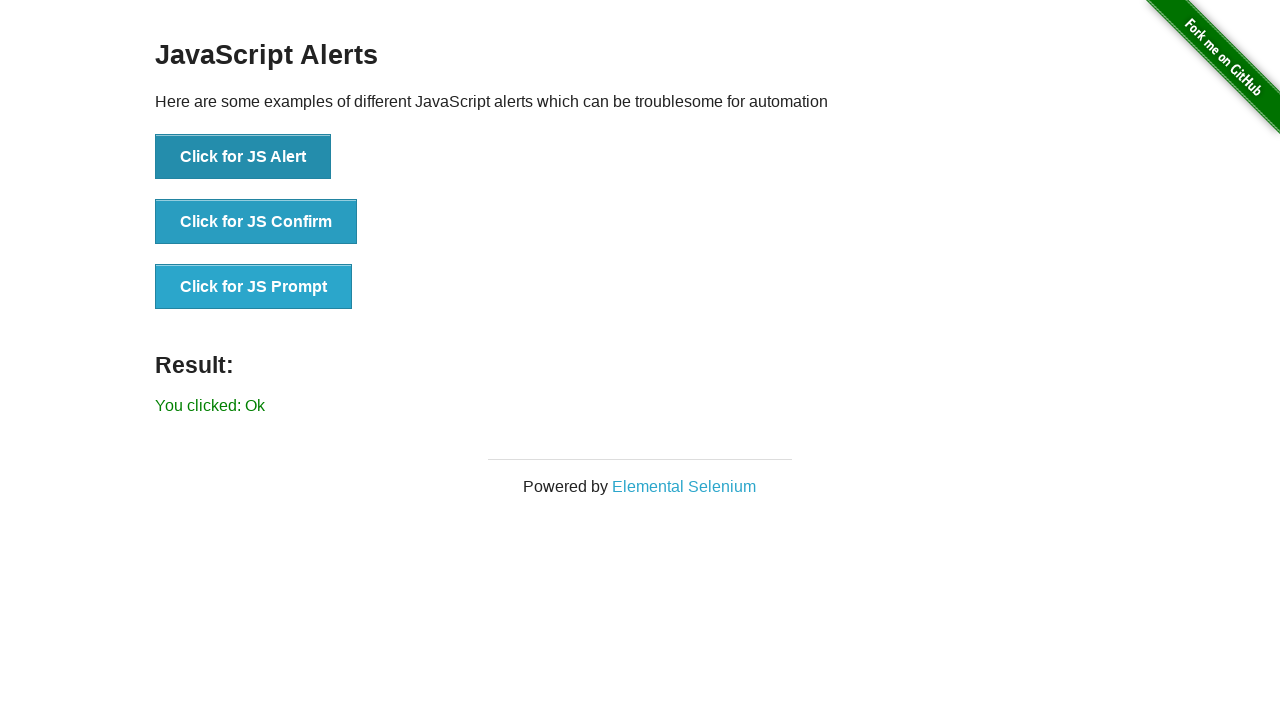

Clicked 'Click for JS Prompt' button to trigger prompt dialog at (254, 287) on xpath=//button[contains(text(),'Click for JS Prompt')]
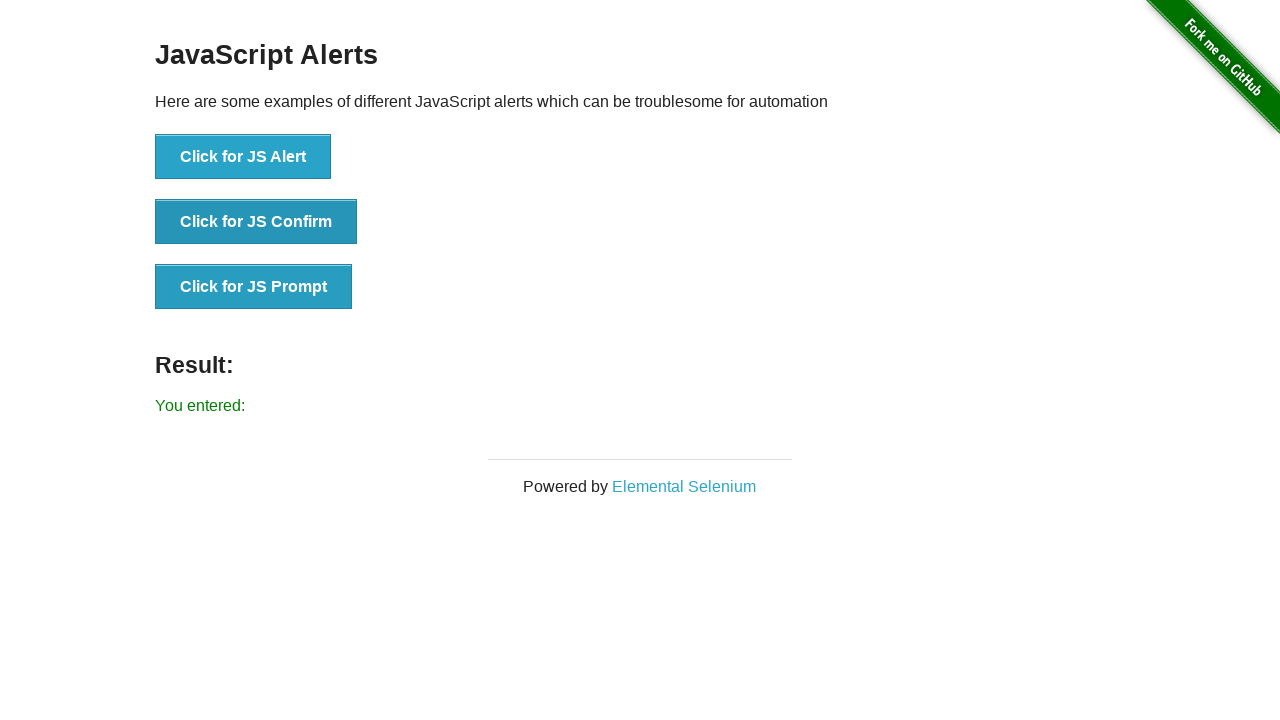

Updated dialog handler to dismiss prompts
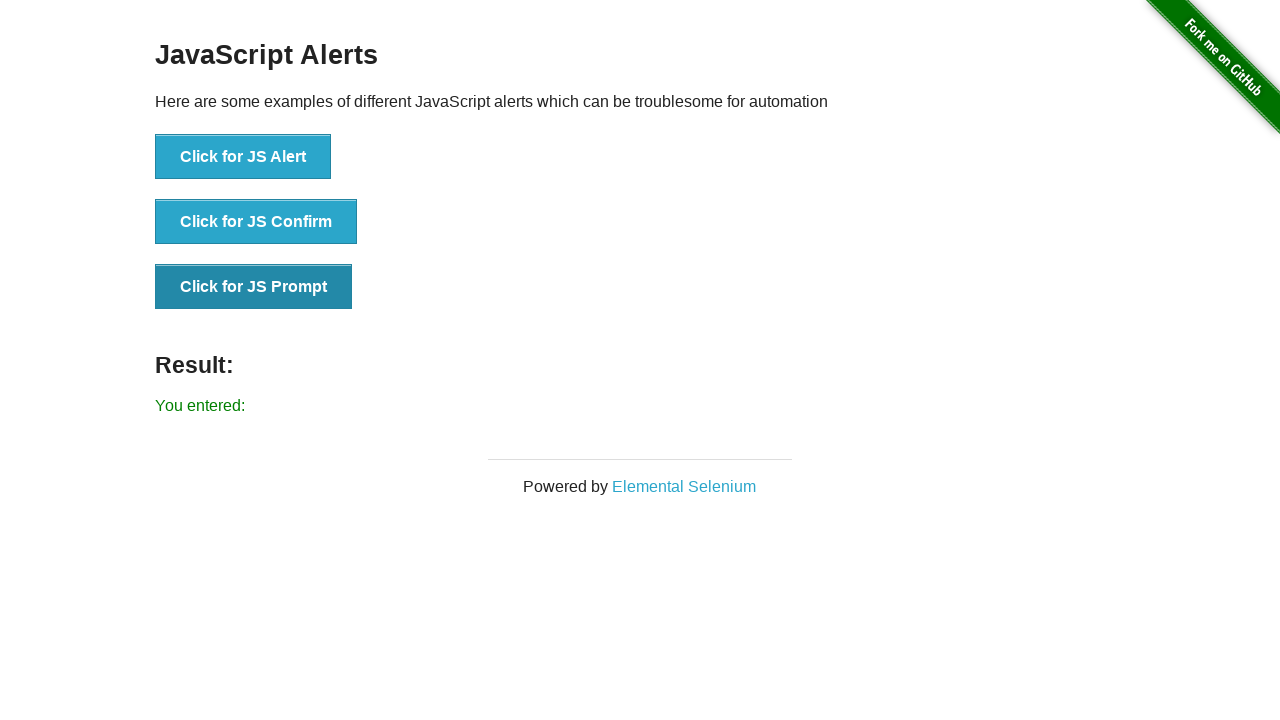

Waited 500ms for prompt to be handled
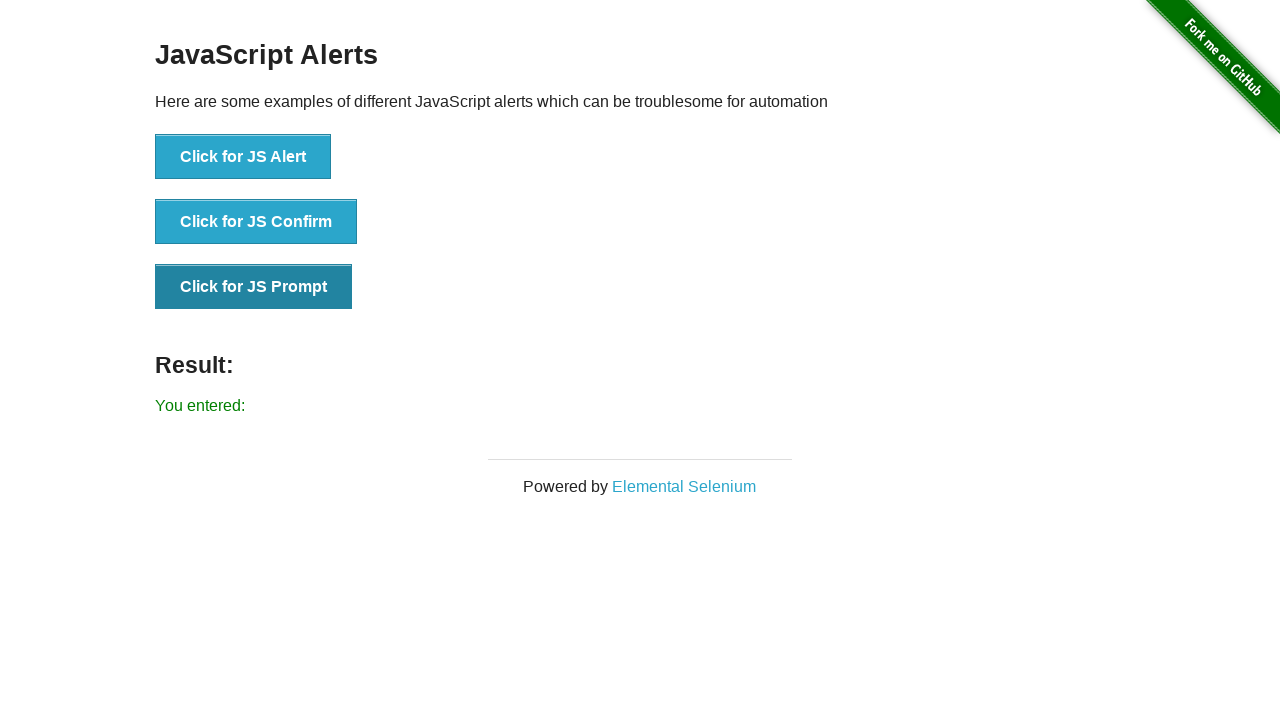

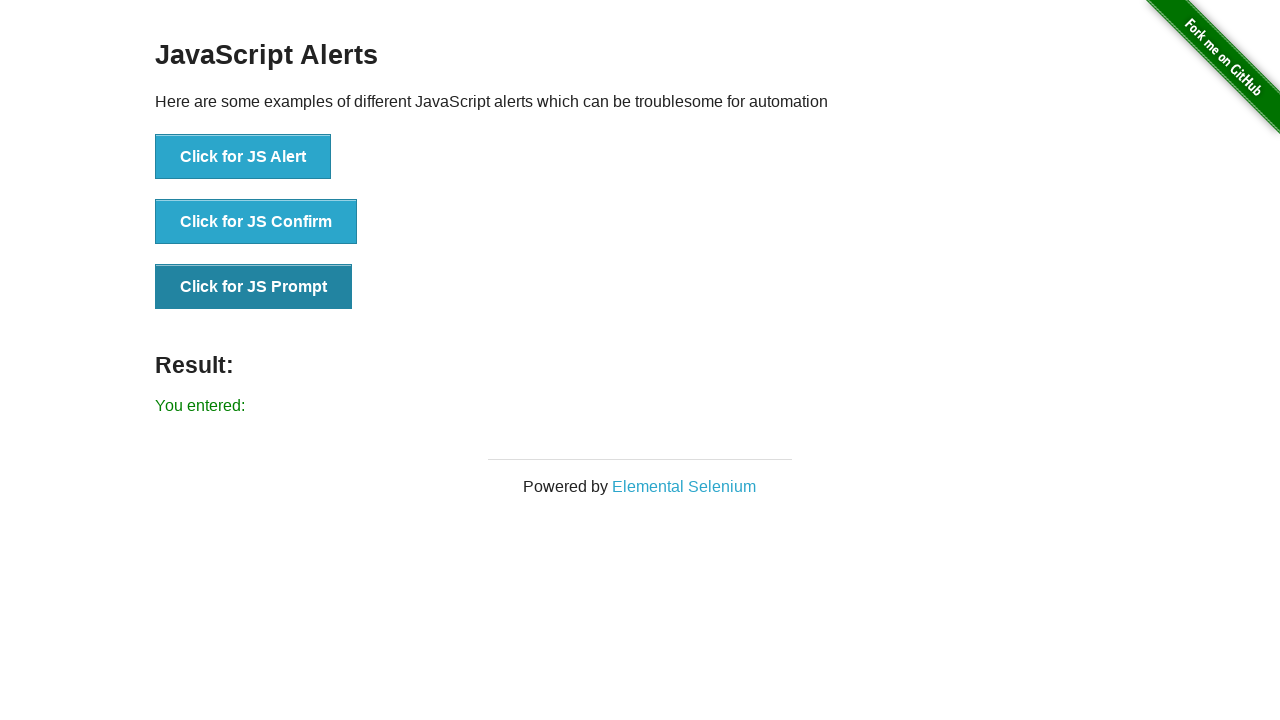